Tests clicking on a link that opens a popup window on the omayo test blog page

Starting URL: http://omayo.blogspot.com/

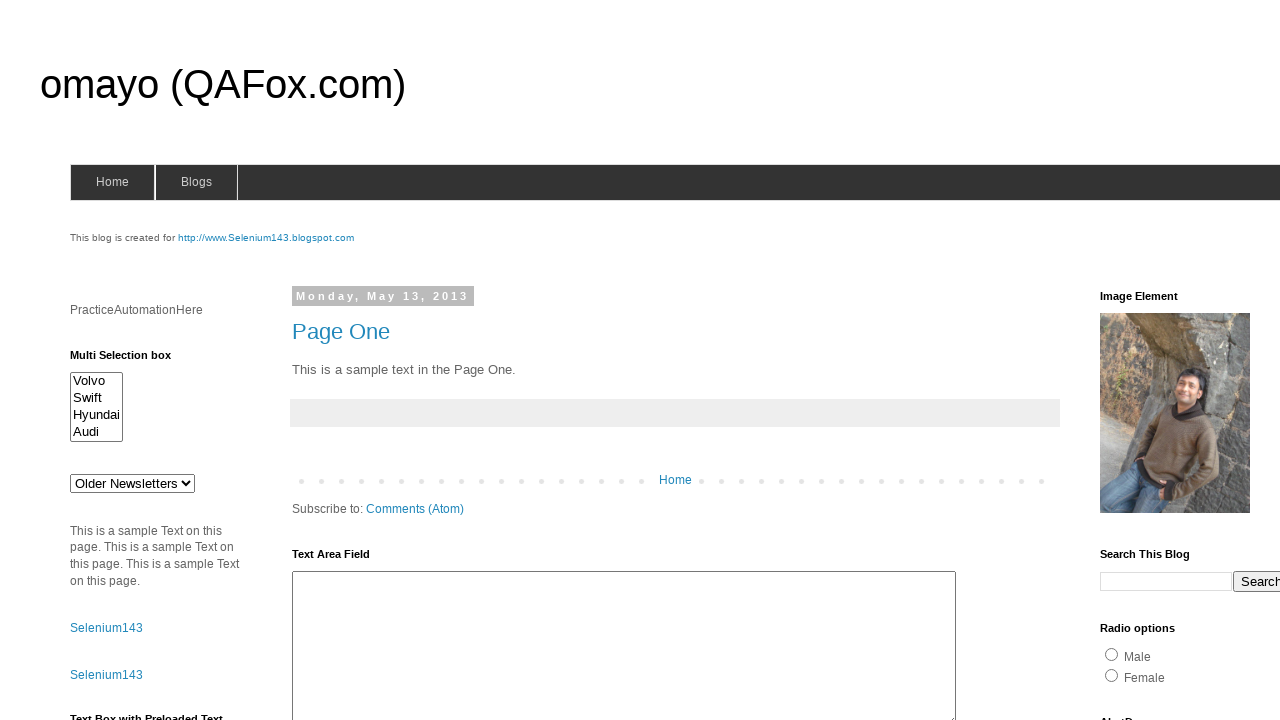

Clicked on 'Open a popup window' link at (132, 360) on text=Open a popup window
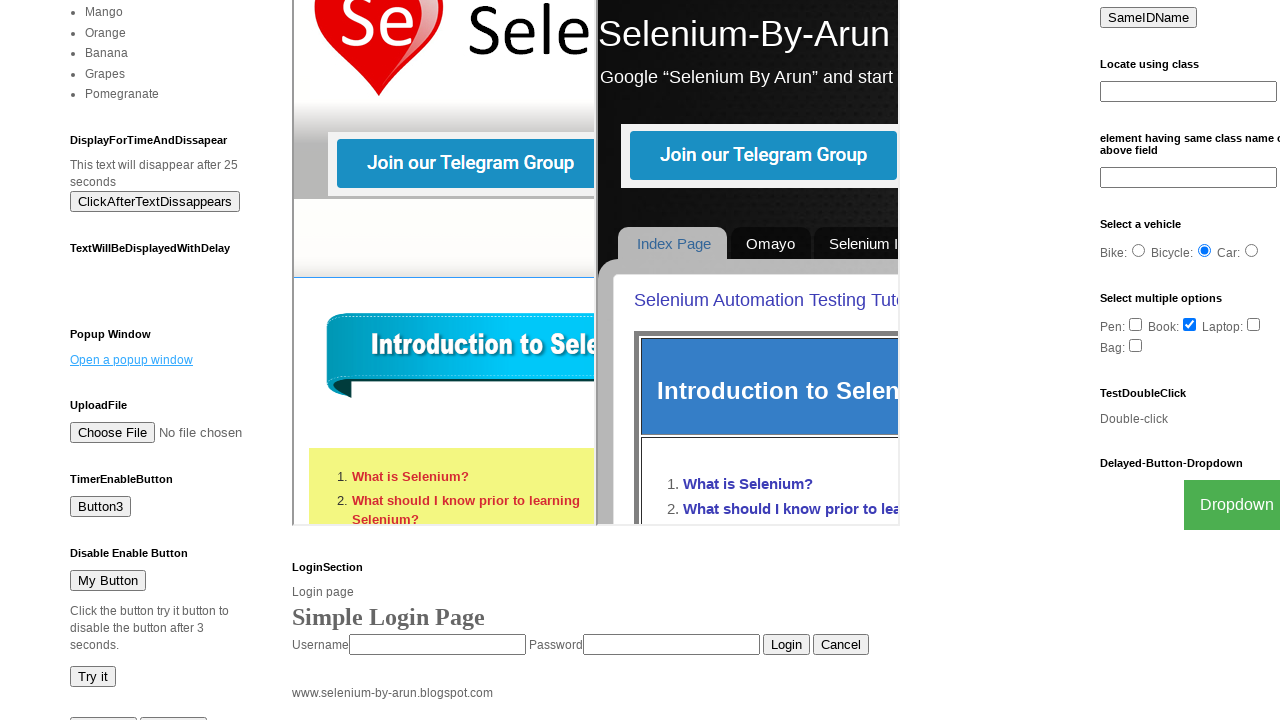

Waited 2 seconds for popup window to open
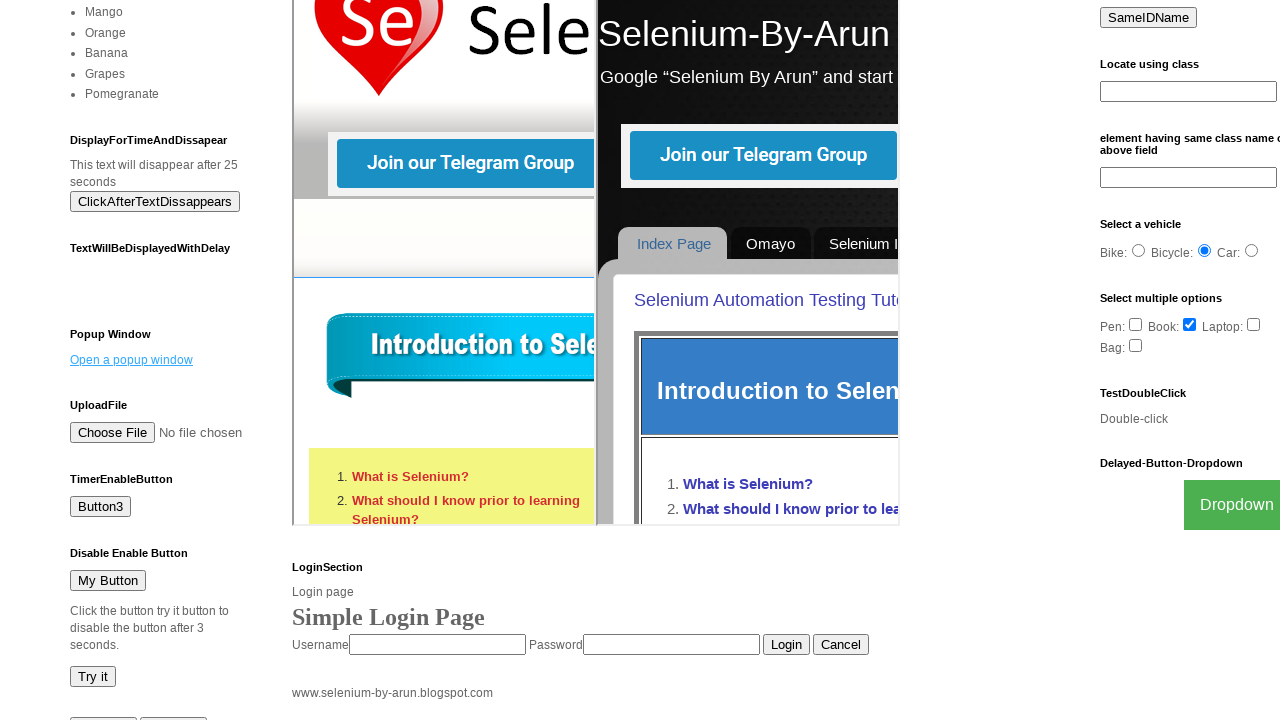

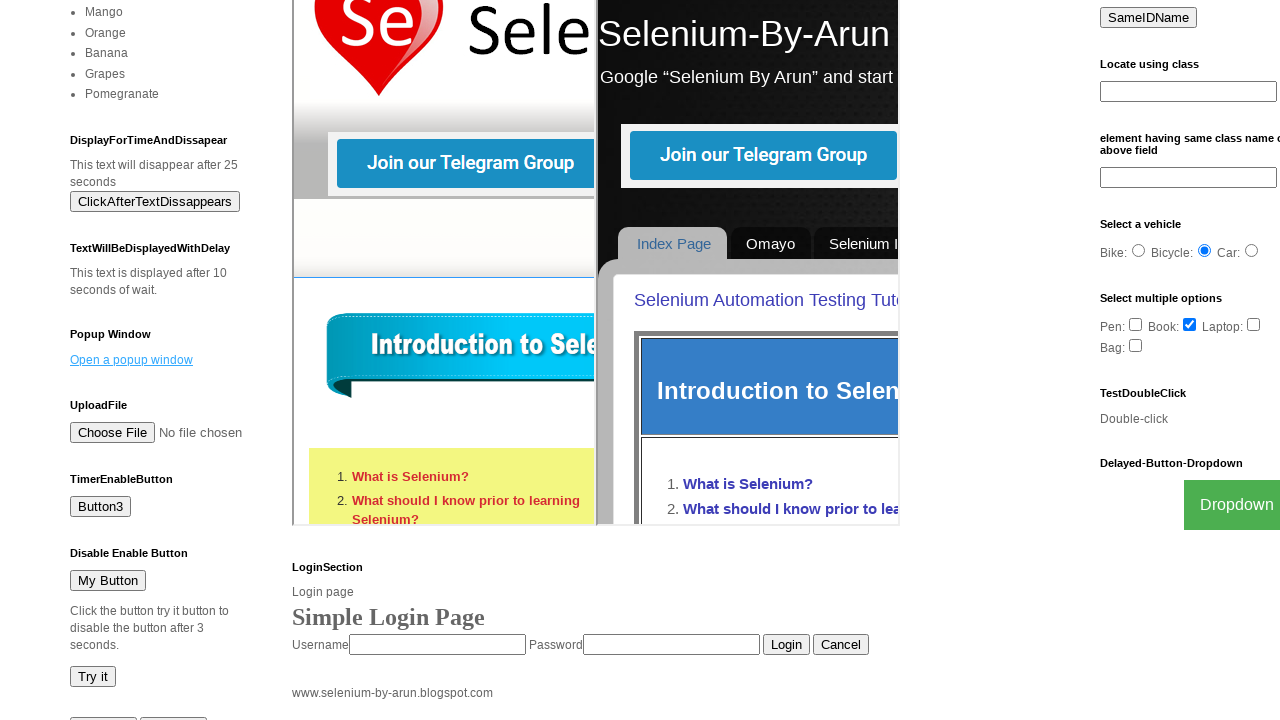